Tests revealing an input field and entering text into it

Starting URL: https://www.selenium.dev/selenium/web/dynamic.html

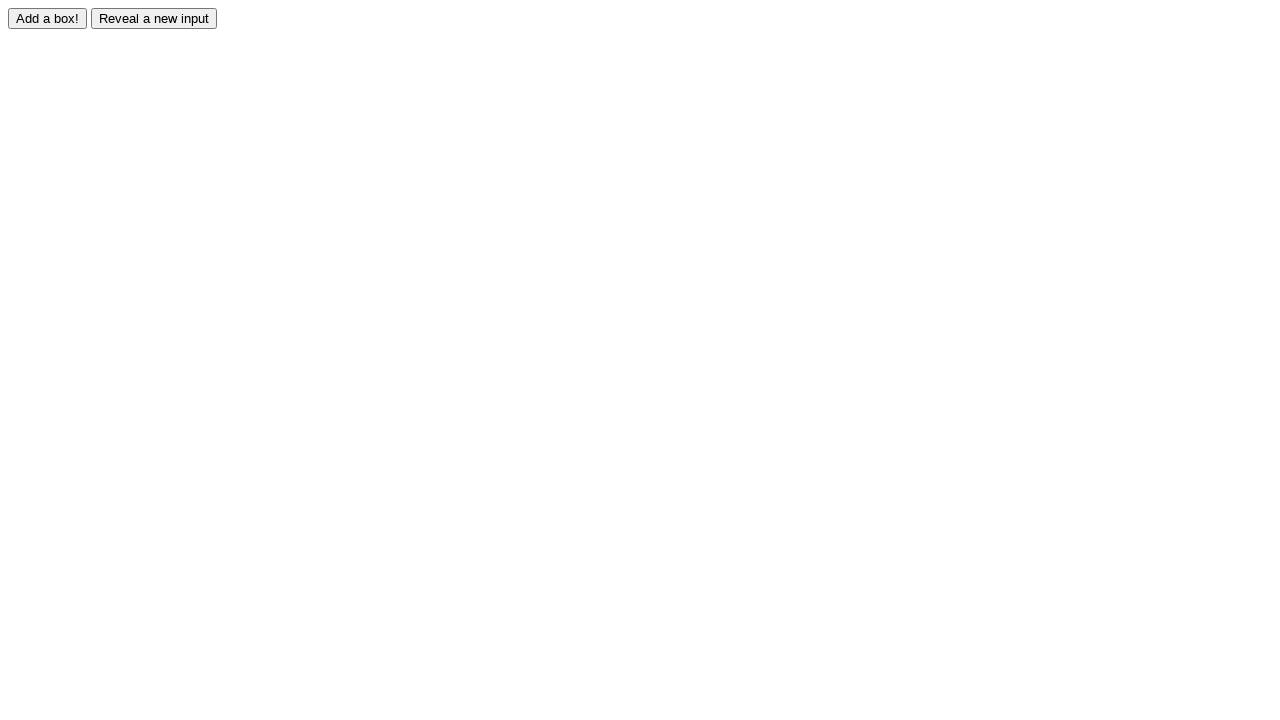

Clicked reveal button to show hidden input field at (154, 18) on #reveal
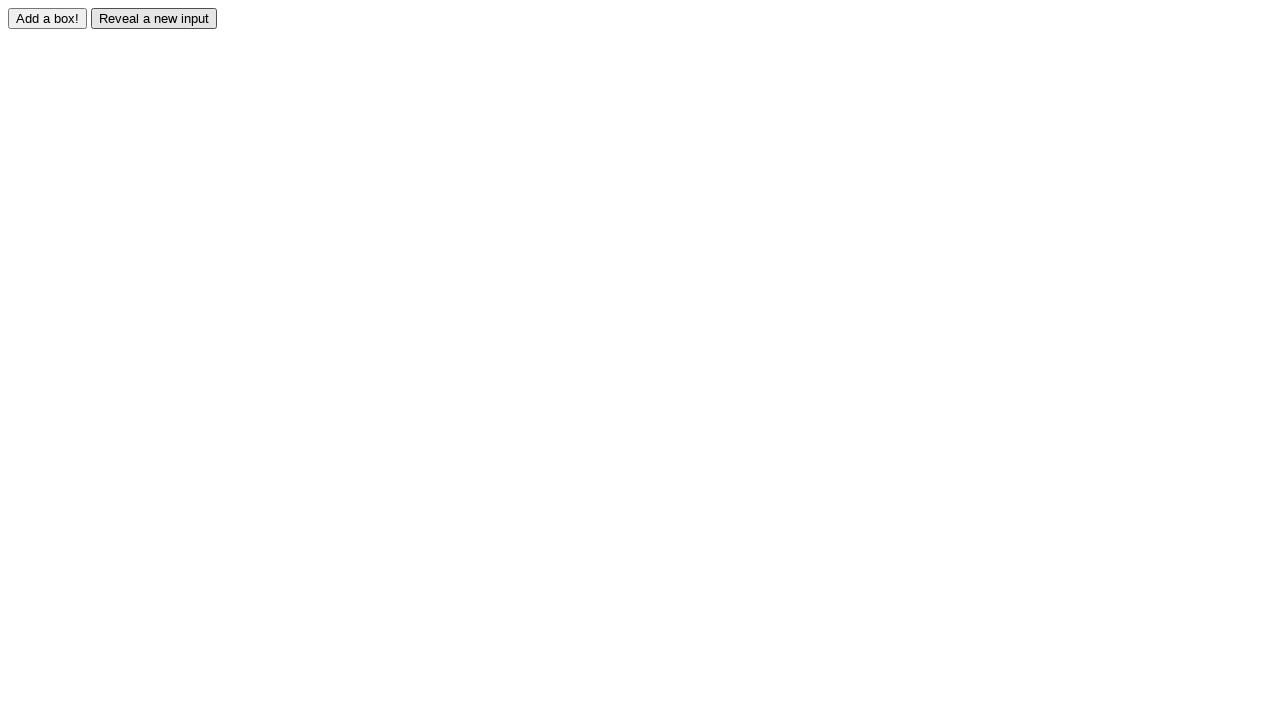

Input field is now visible and ready for interaction
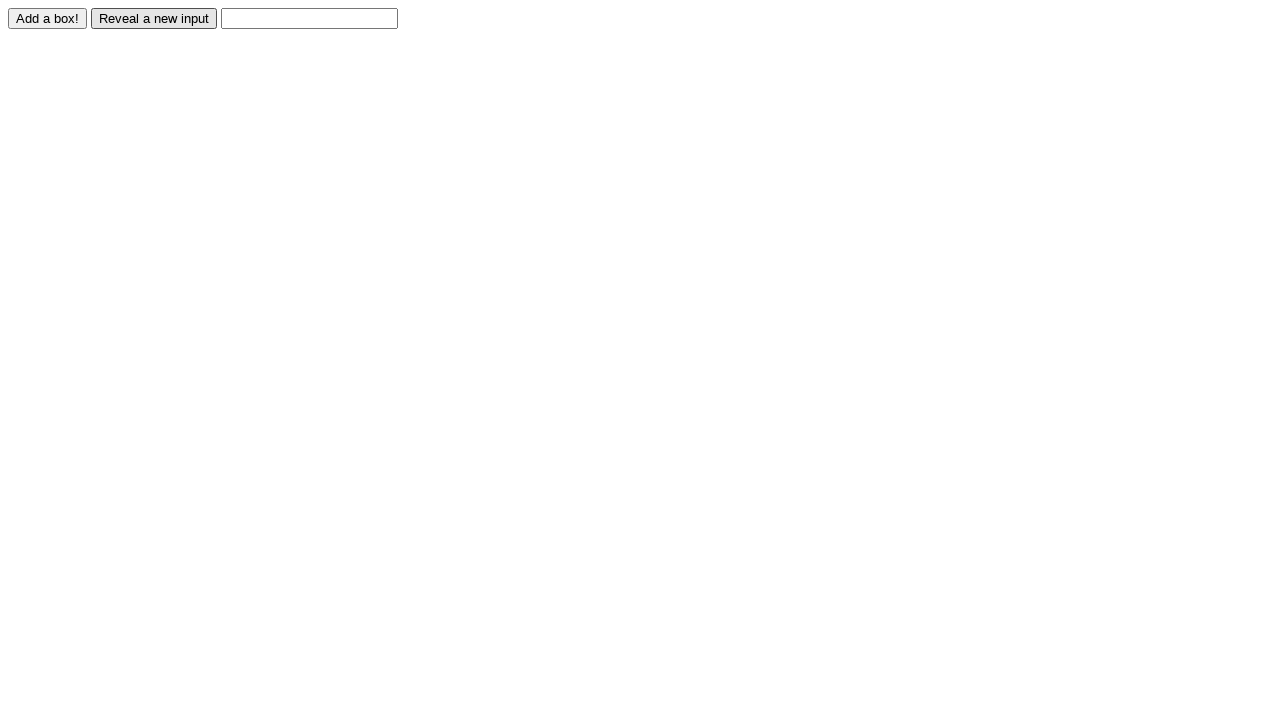

Entered text 'Displayed' into the revealed input field on #revealed
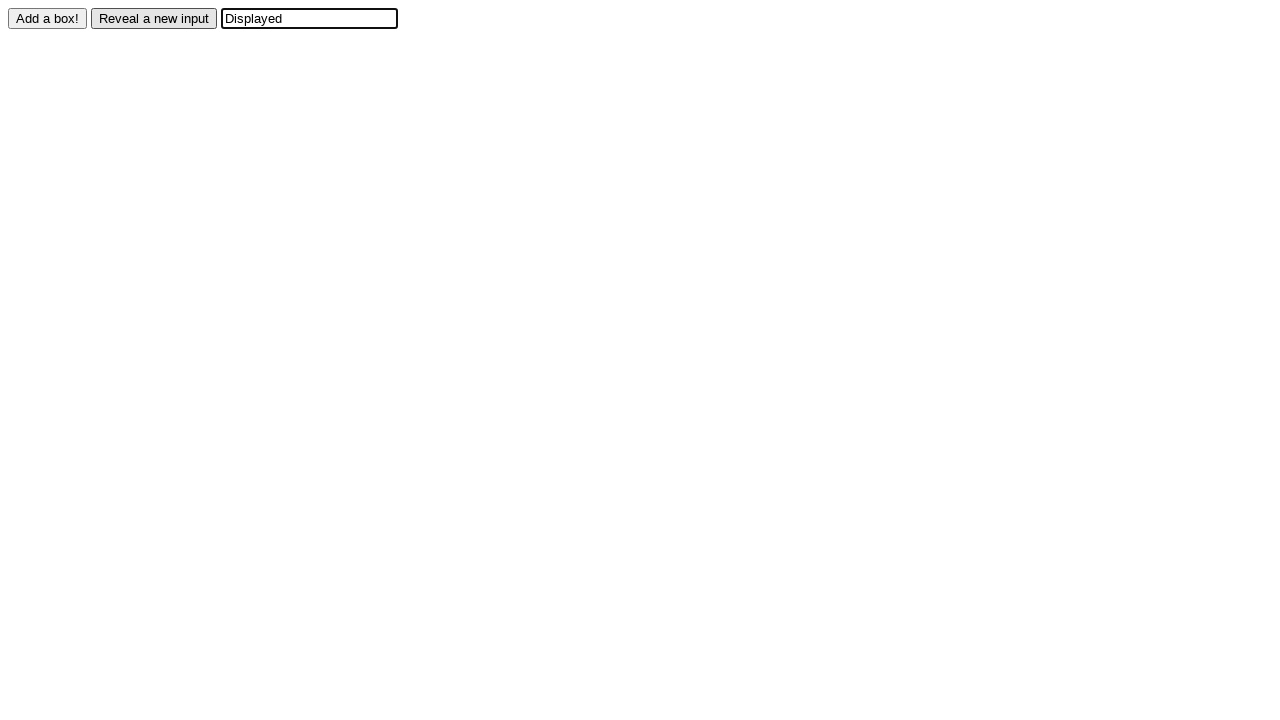

Verified that input field contains the correct text 'Displayed'
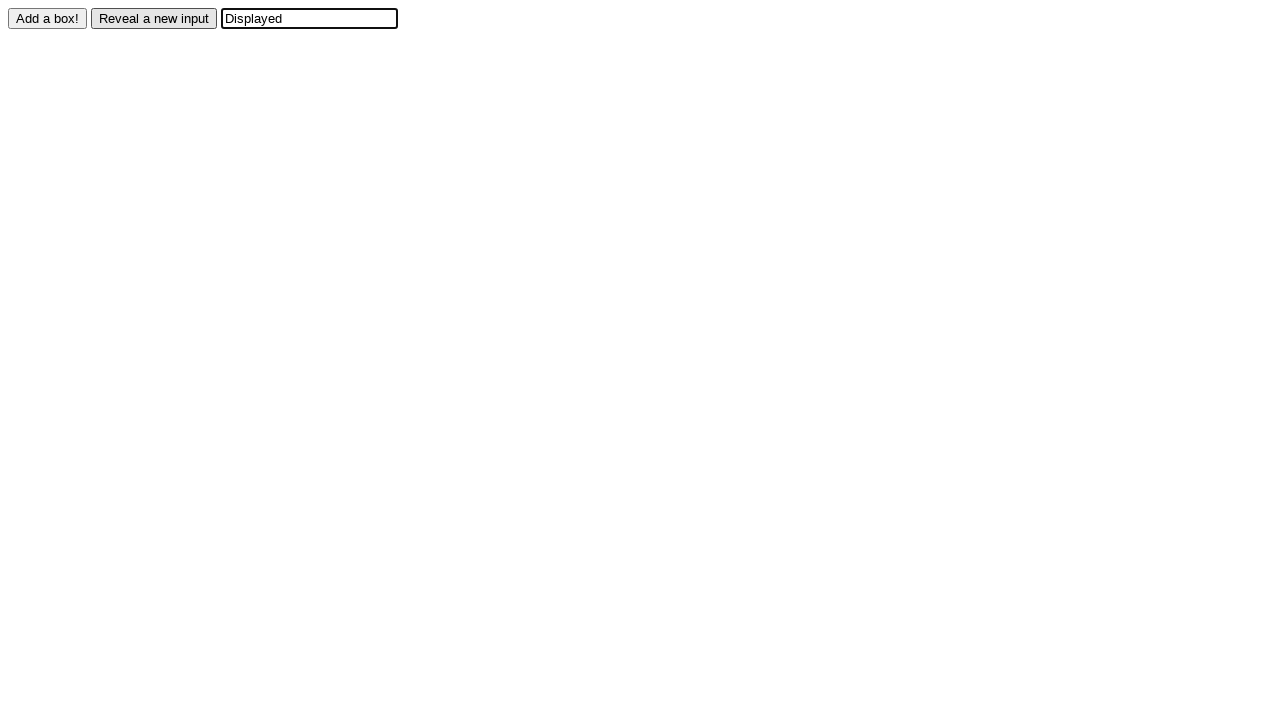

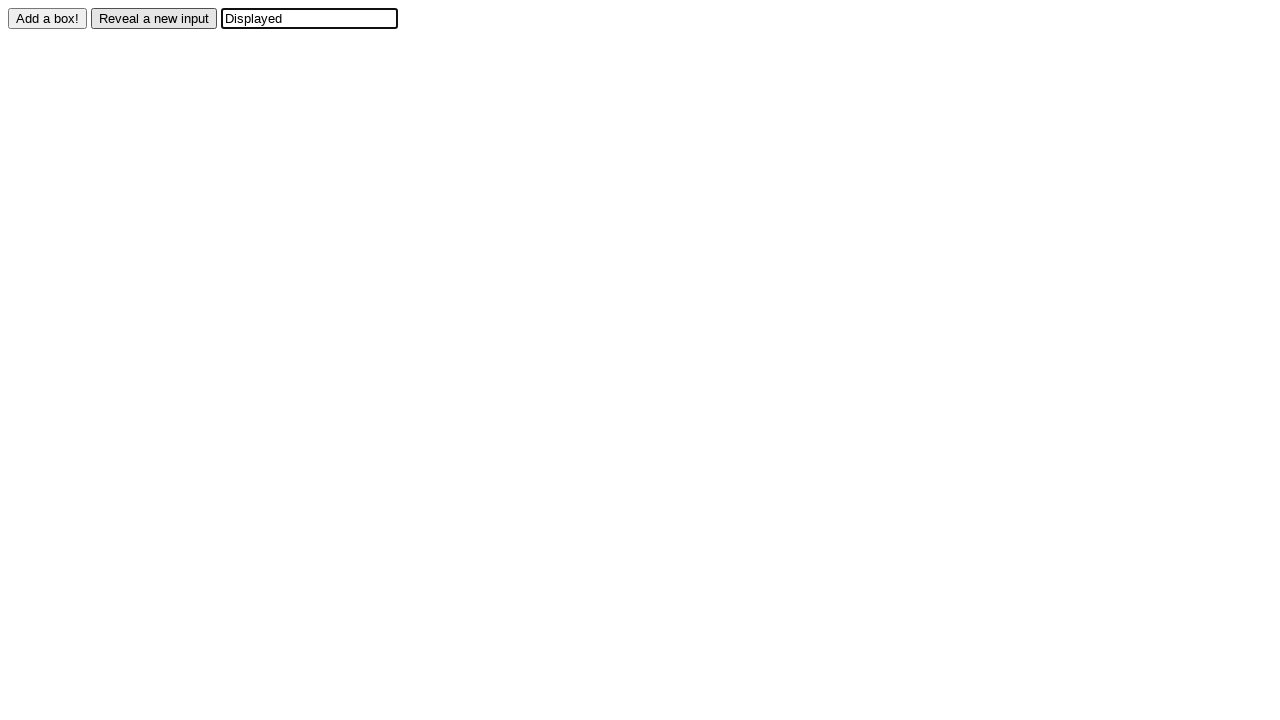